Tests dropdown selection functionality by selecting an option from a dropdown menu using the Select class

Starting URL: https://the-internet.herokuapp.com/dropdown

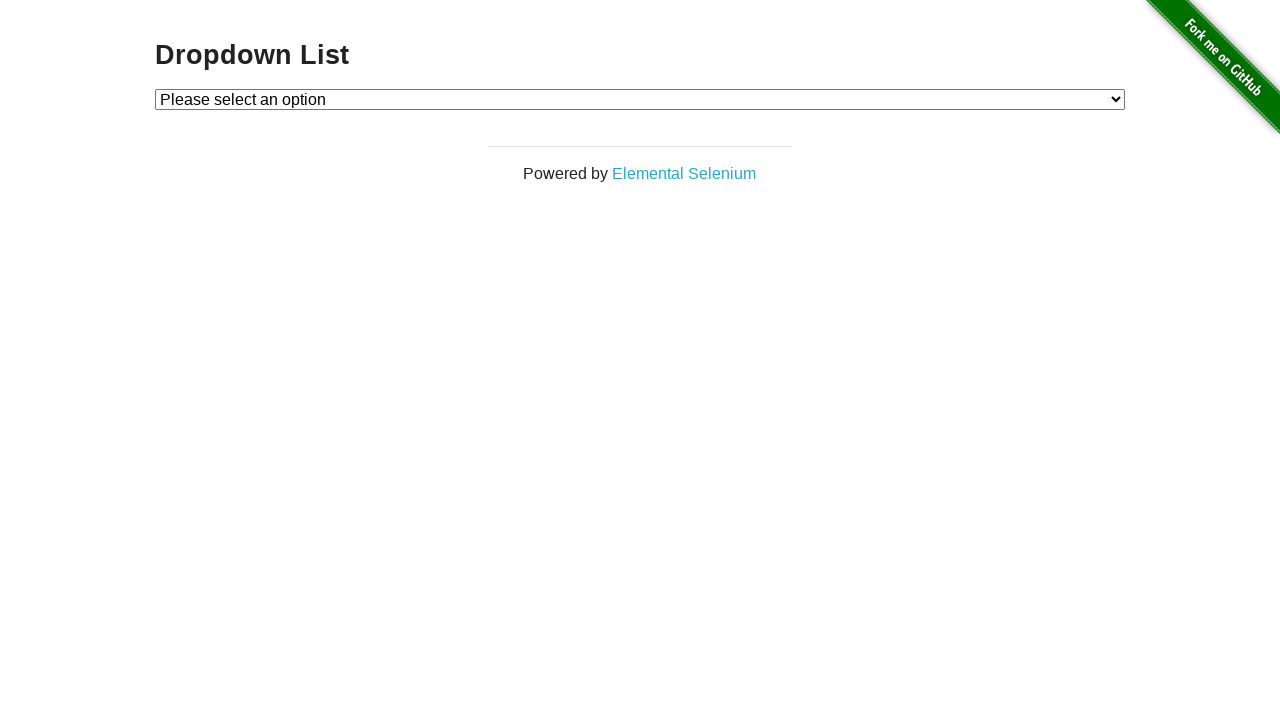

Located dropdown element with id 'dropdown'
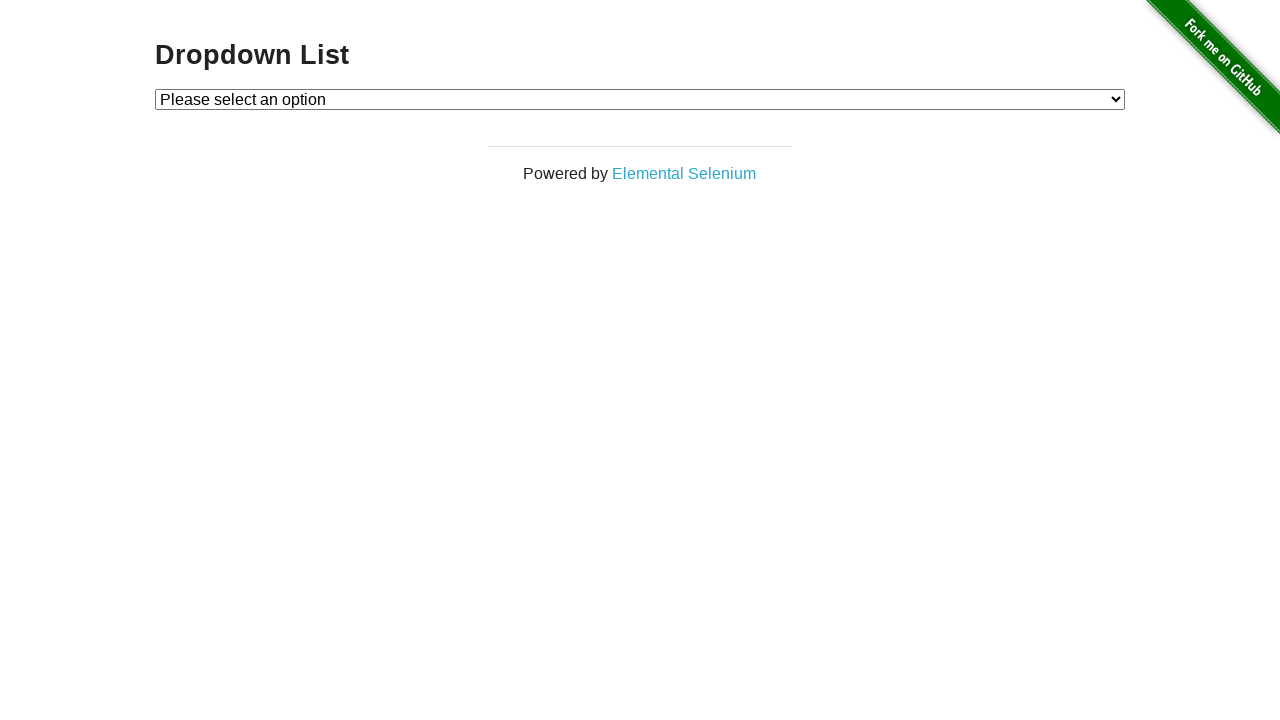

Selected option at index 2 from dropdown menu on #dropdown
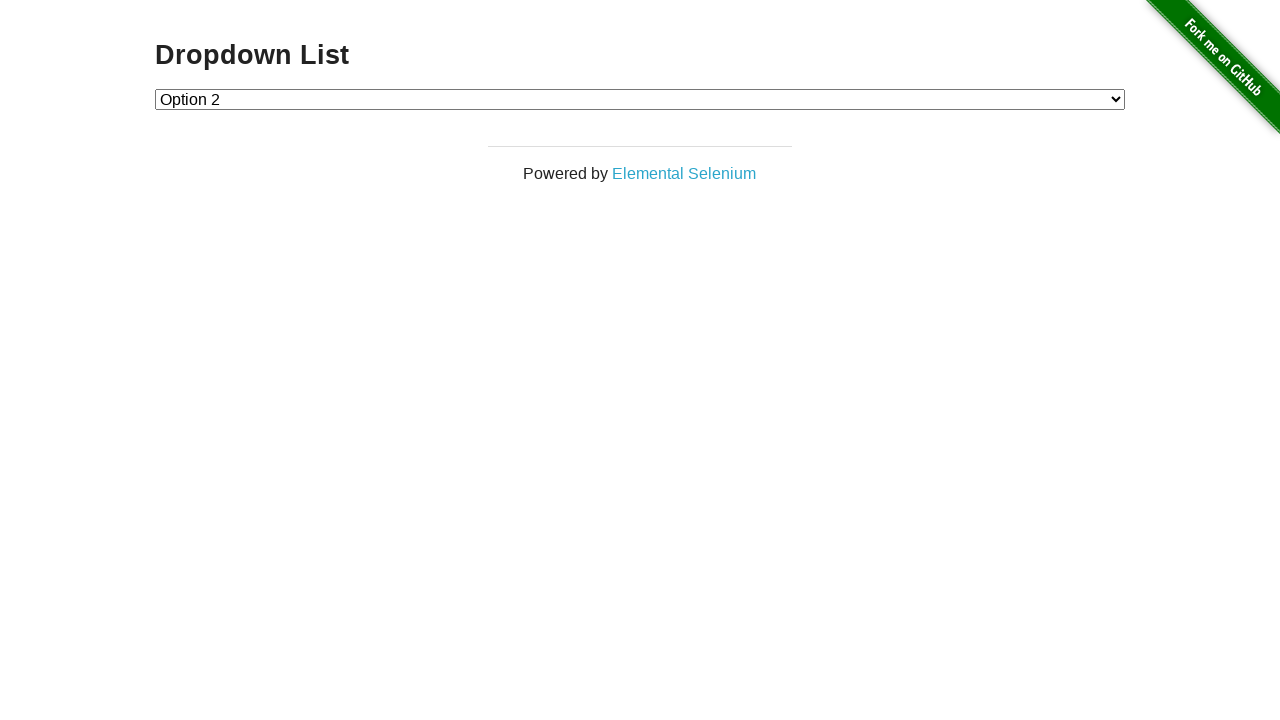

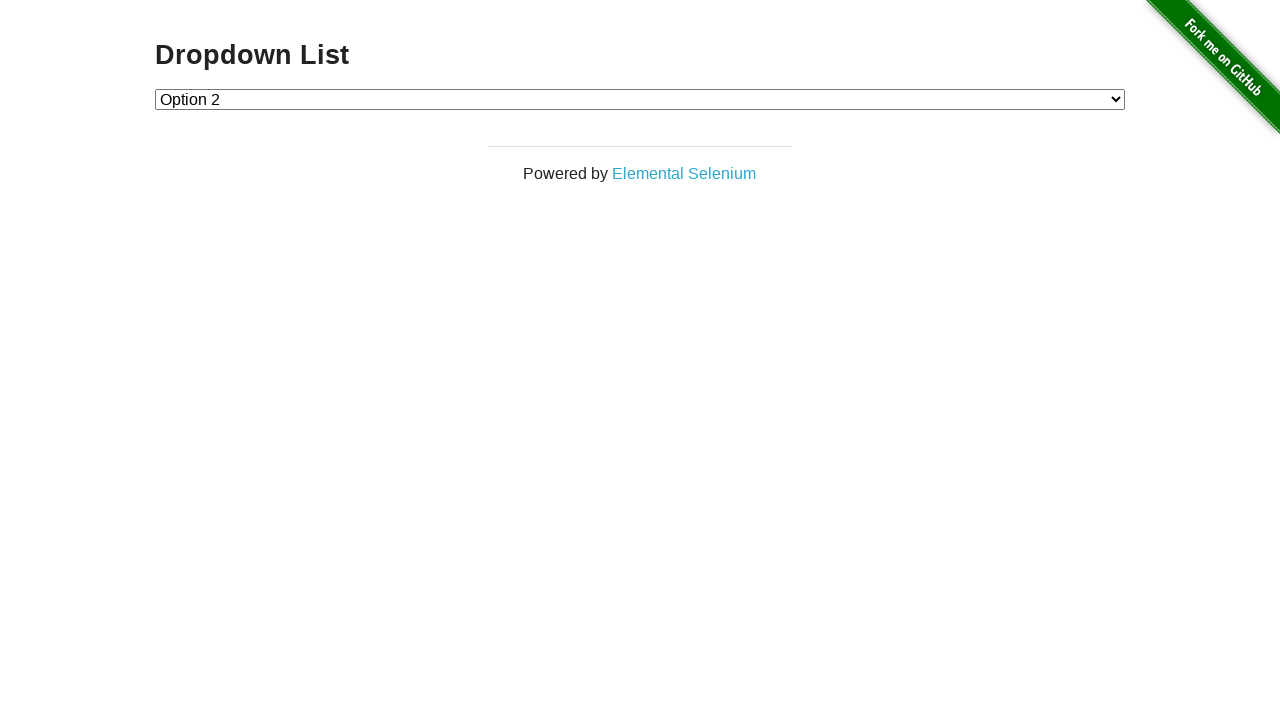